Tests a demo train booking application by selecting a date, train, and seat, then filling out passenger information (first name, last name, email) and submitting the form to trigger an alert confirmation.

Starting URL: https://demo-app-fe.vercel.app/

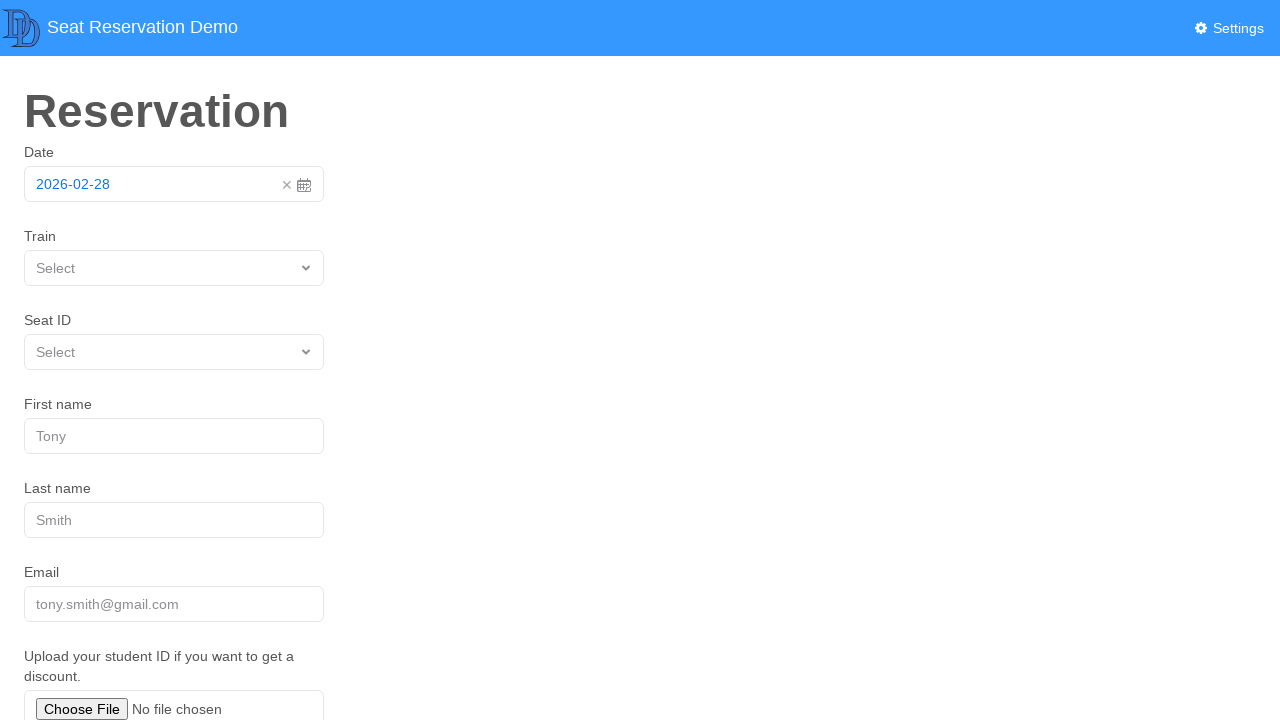

Clicked on date picker to open calendar at (158, 184) on xpath=//div[1]/div/a/span[1]
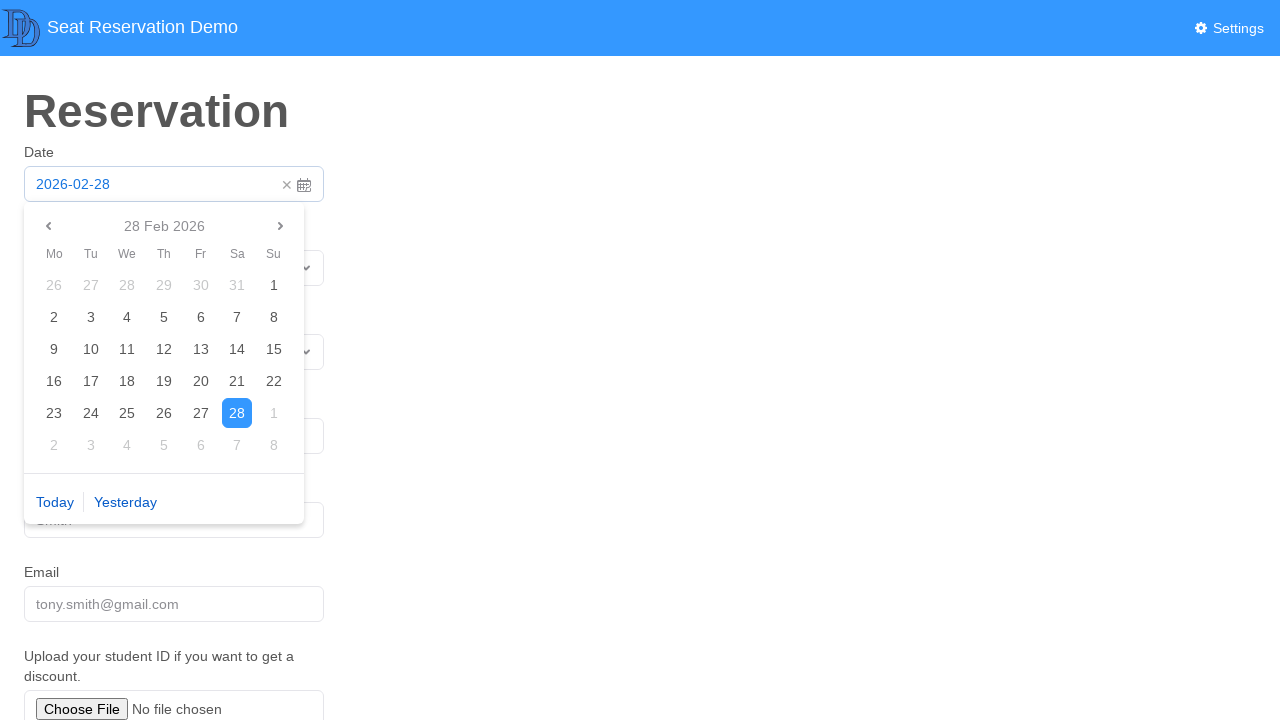

Selected 'Today' from date picker at (55, 502) on xpath=//span[. = 'Today']
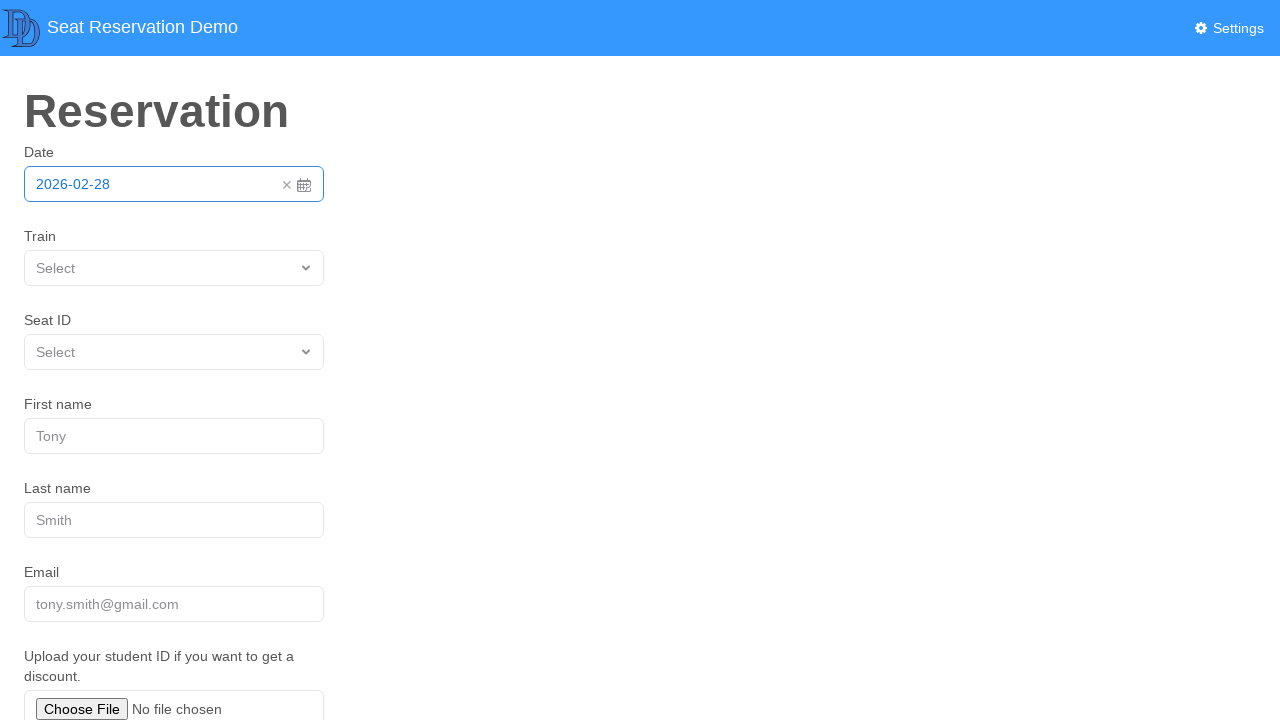

Opened train ID dropdown at (174, 268) on [name='trainId']
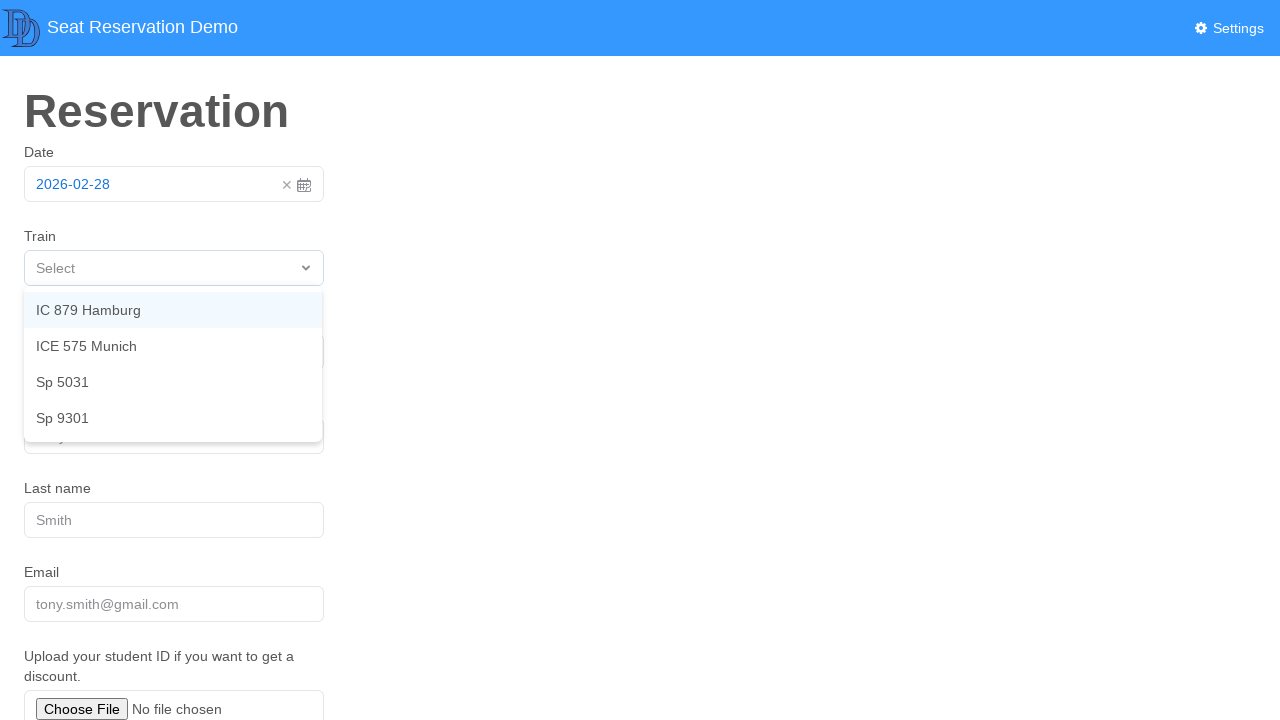

Selected train 'IC 879 Hamburg' from dropdown at (173, 310) on xpath=//a[. = 'IC 879 Hamburg']
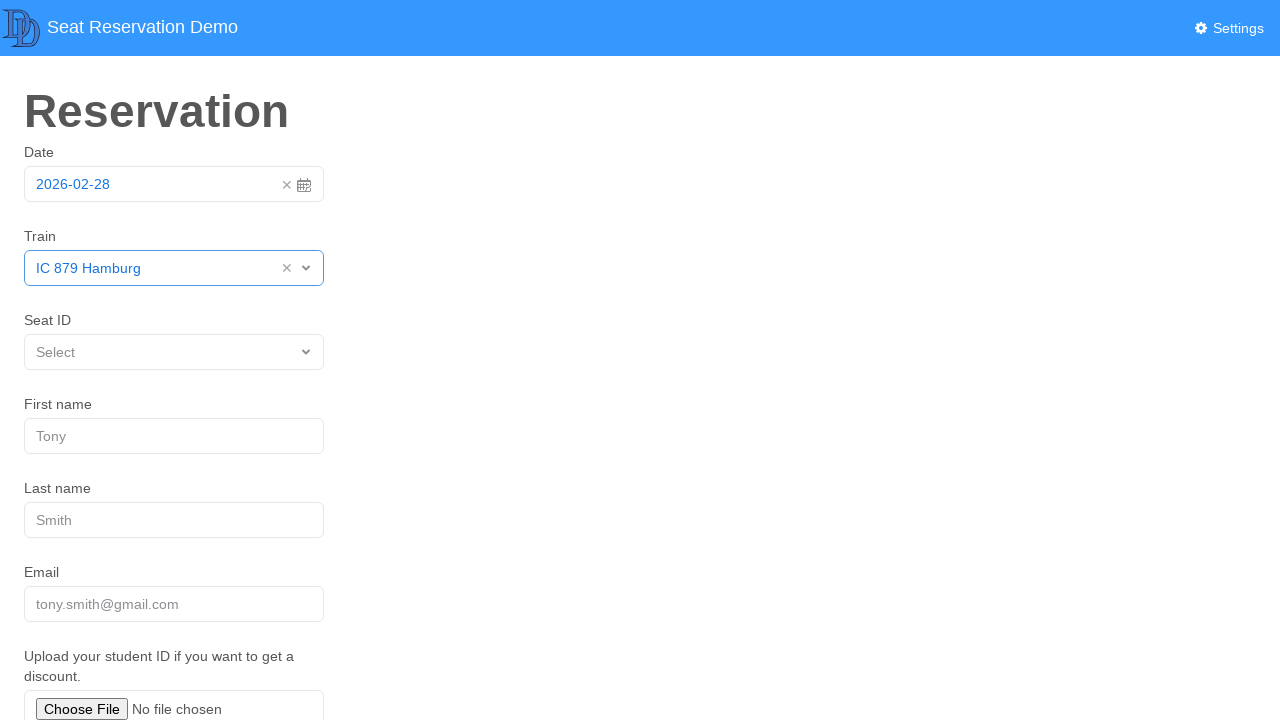

Opened seat ID dropdown at (174, 352) on [name='seatId']
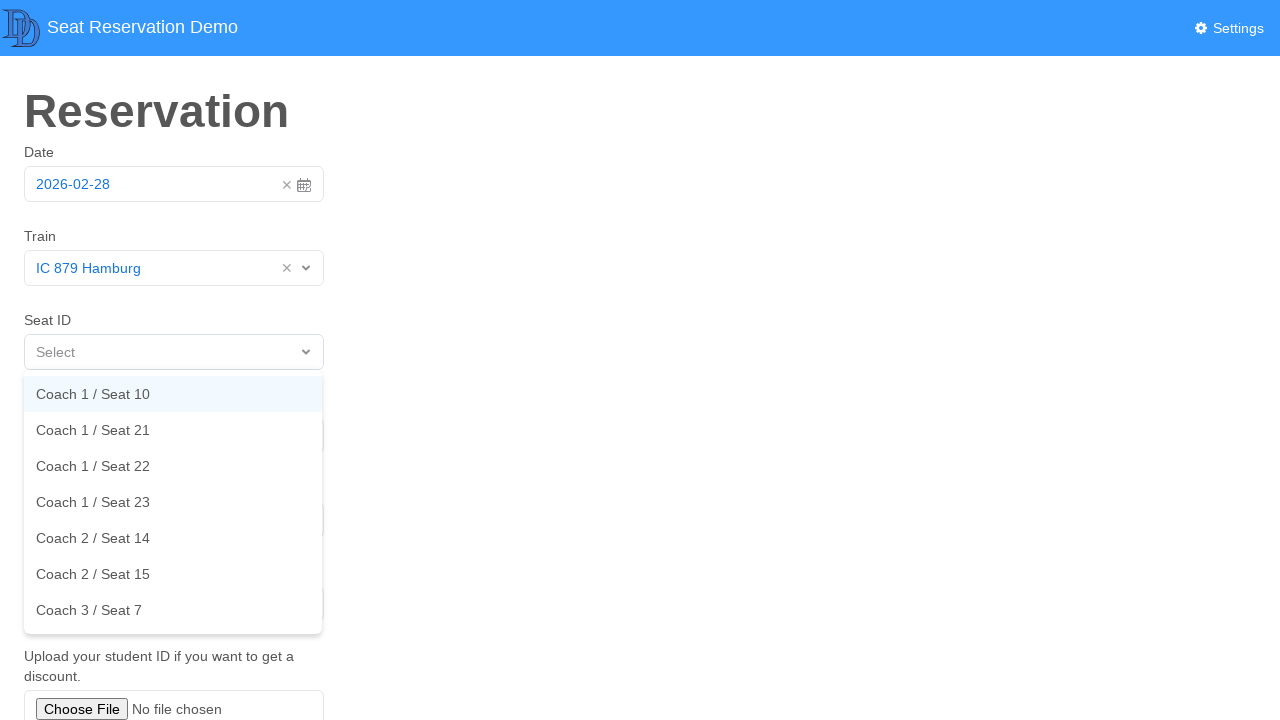

Selected seat 'Coach 1 / Seat 10' from dropdown at (173, 394) on xpath=//a[. = 'Coach 1 / Seat 10']
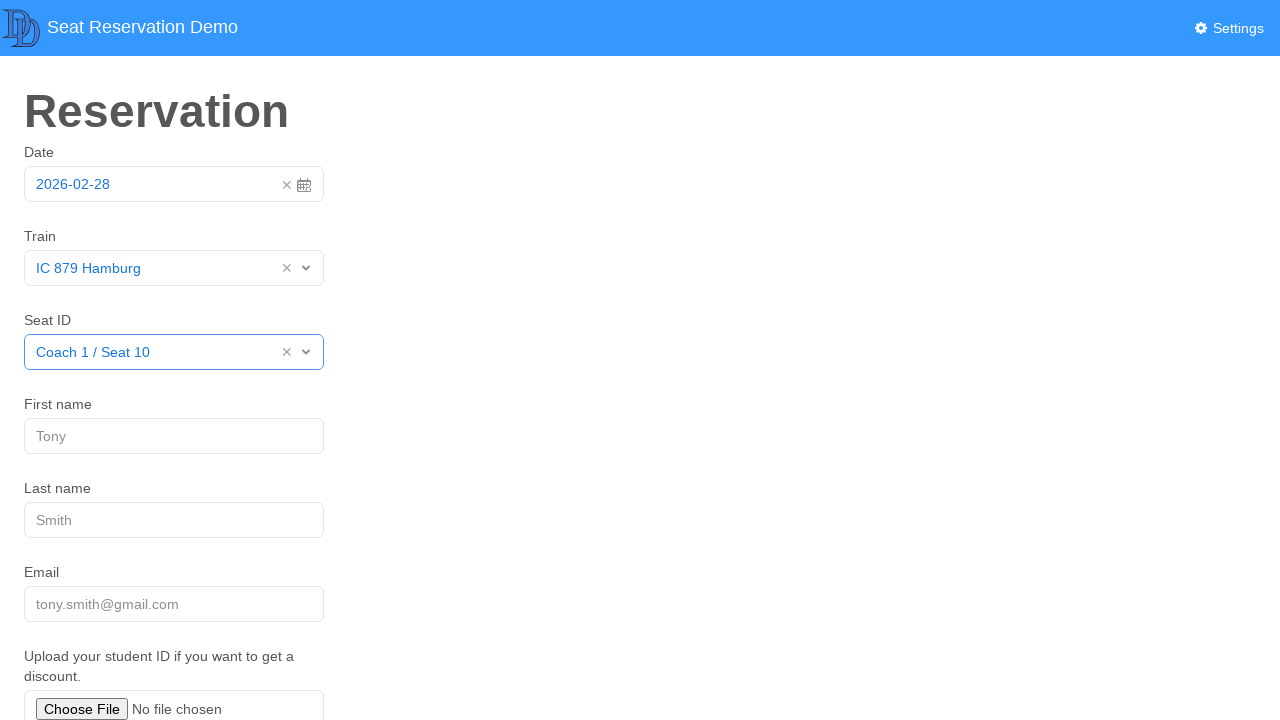

Clicked on first name field at (174, 436) on [name='firstName']
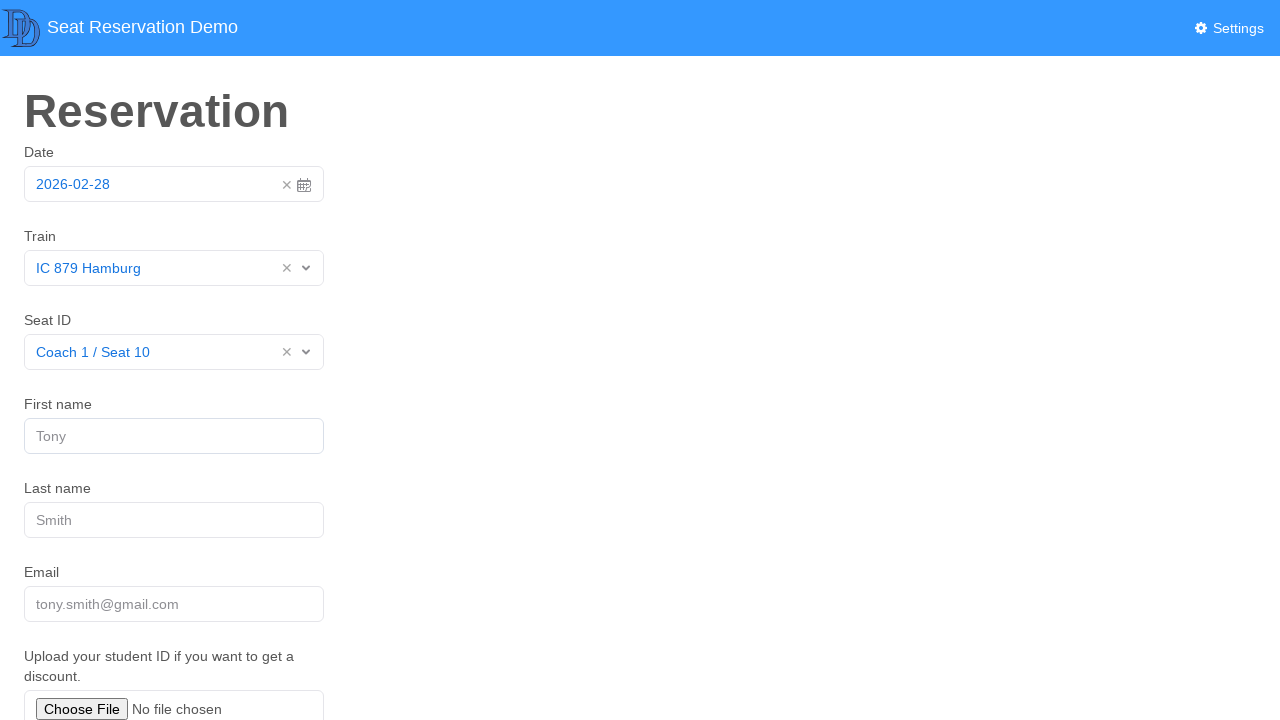

Filled first name field with 'John484' on [name='firstName']
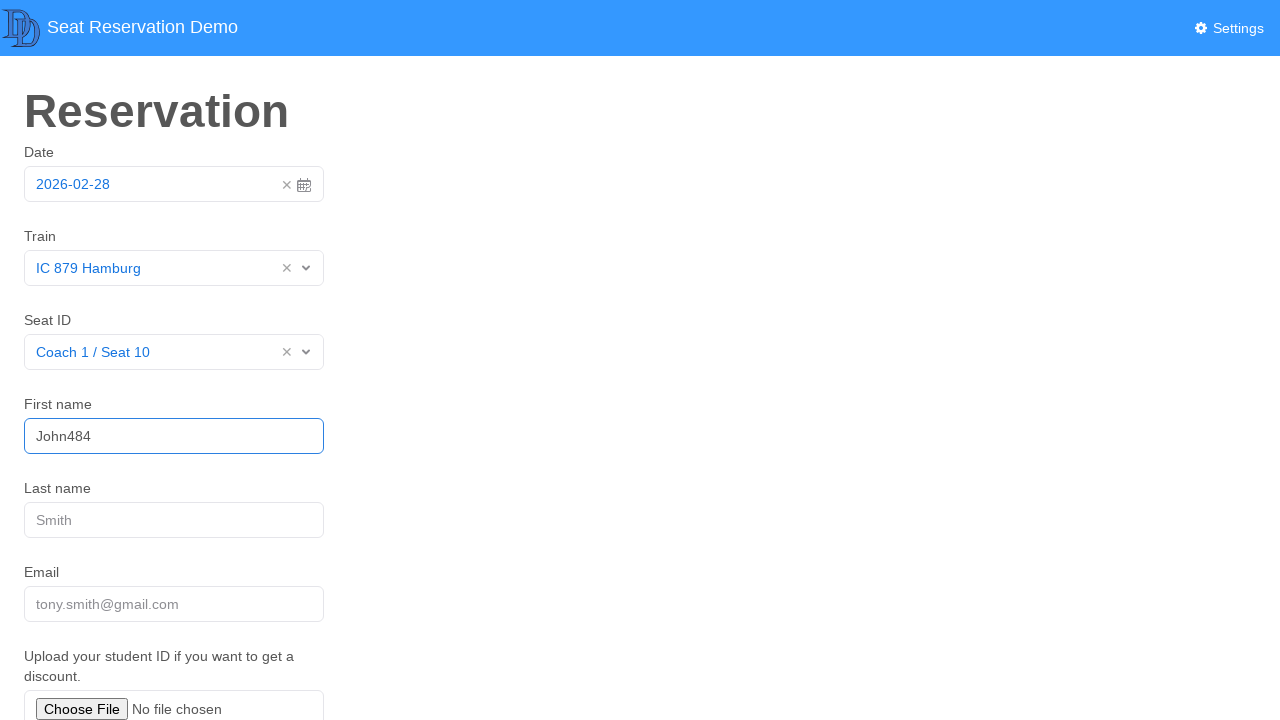

Clicked on last name field at (174, 520) on [name='lastName']
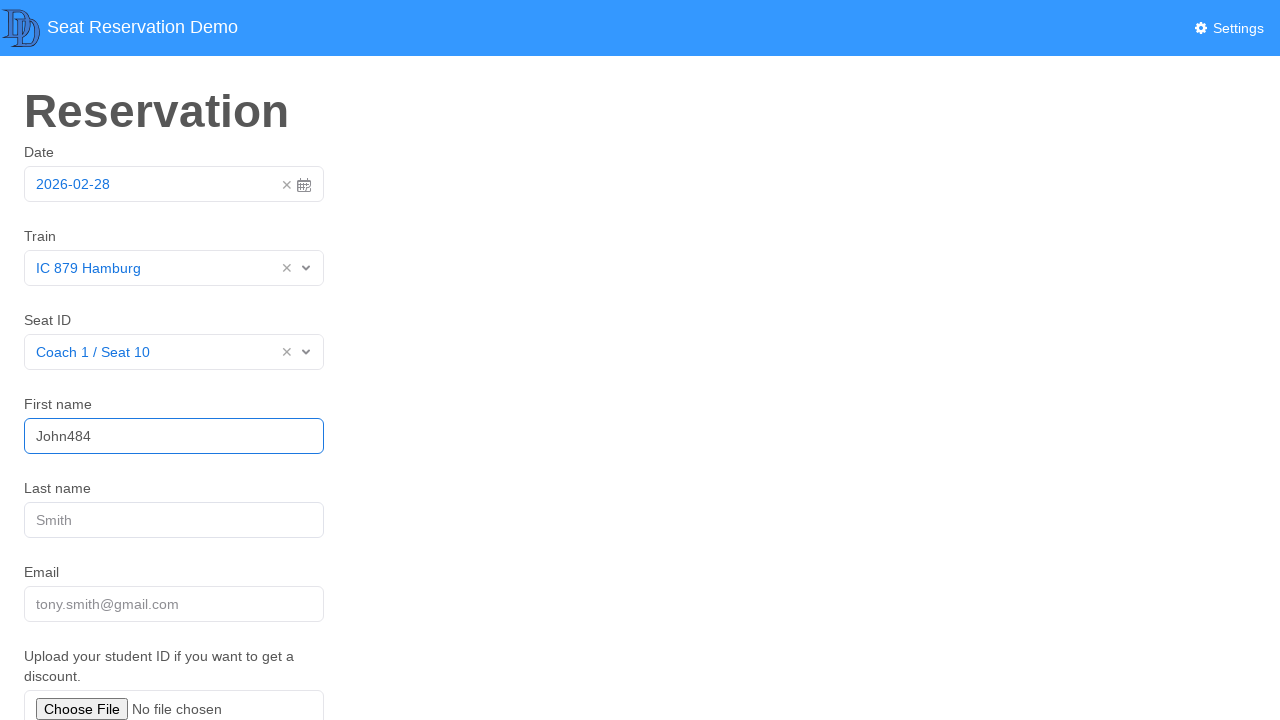

Filled last name field with 'Smith126' on [name='lastName']
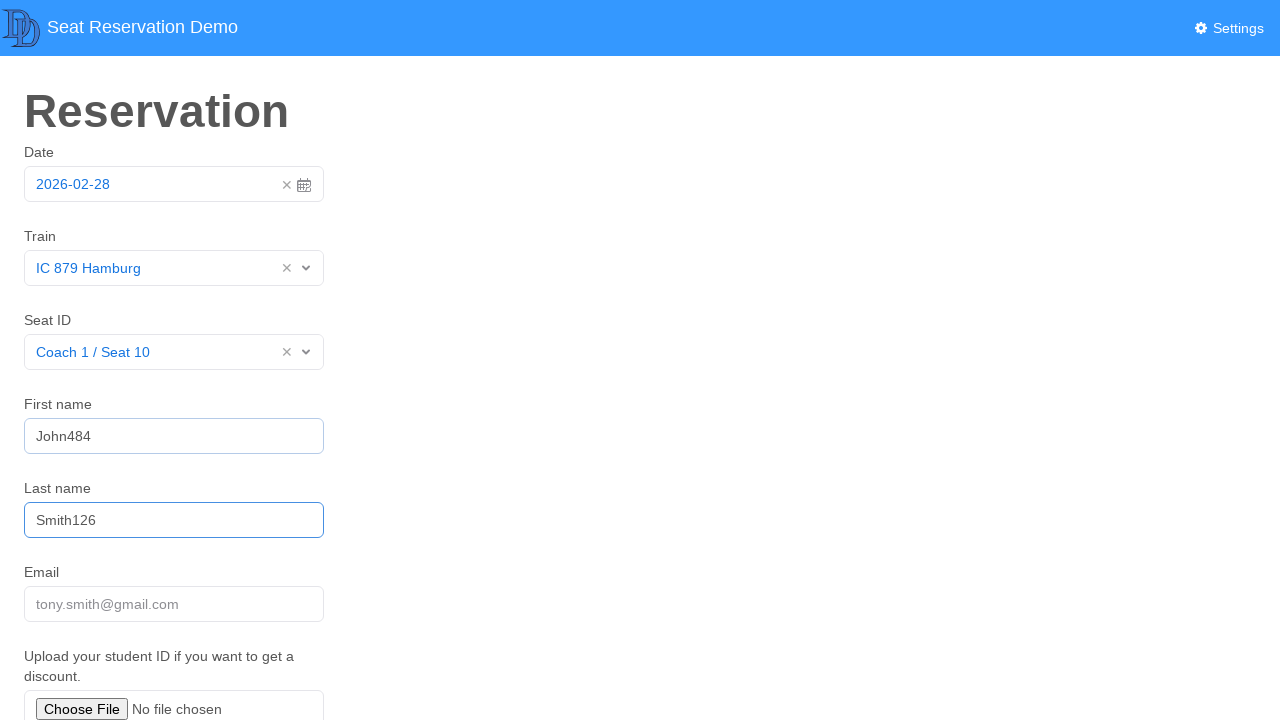

Clicked on email field at (174, 604) on [name='email']
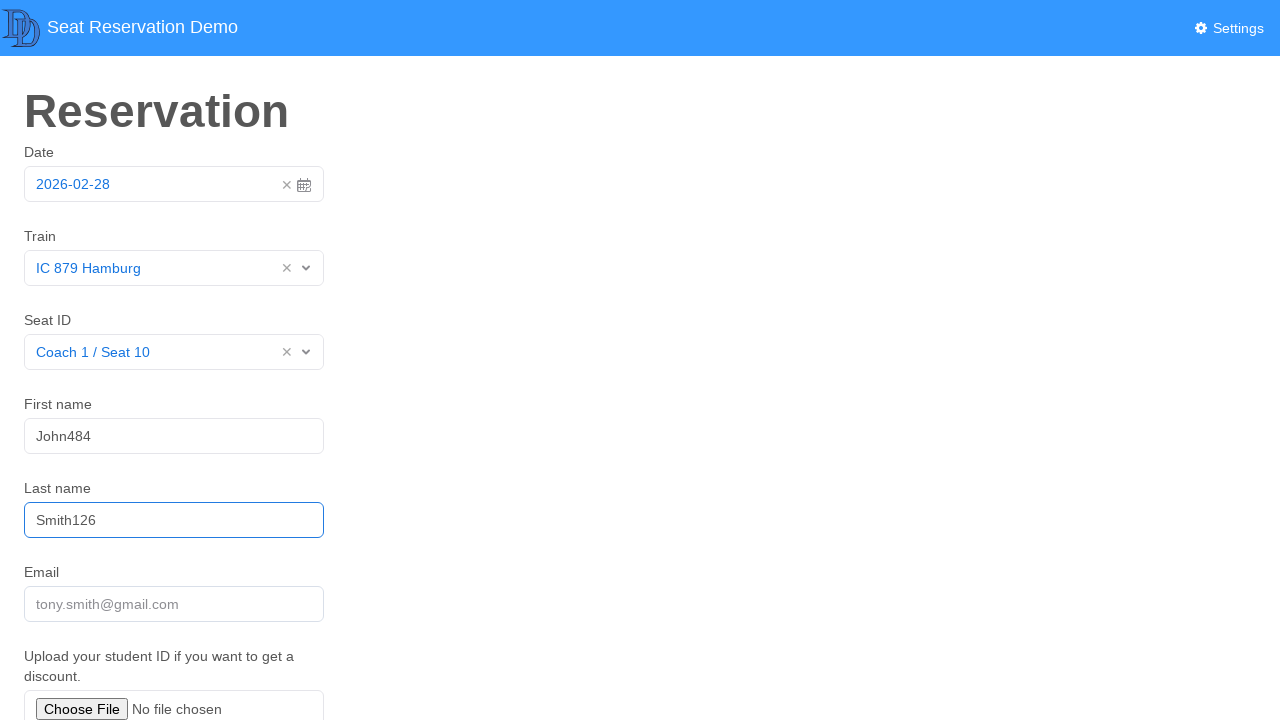

Filled email field with 'test1924@example.com' on [name='email']
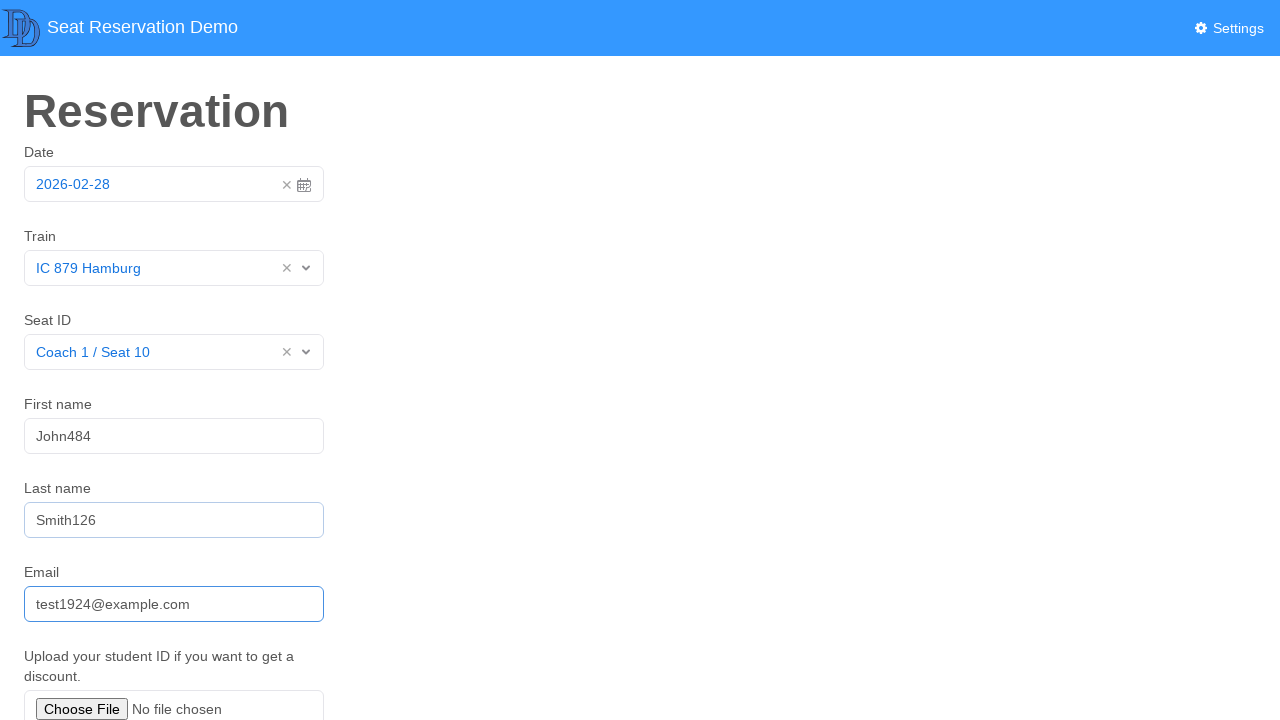

Clicked Submit button to book train at (58, 576) on xpath=//button[. = 'Submit']
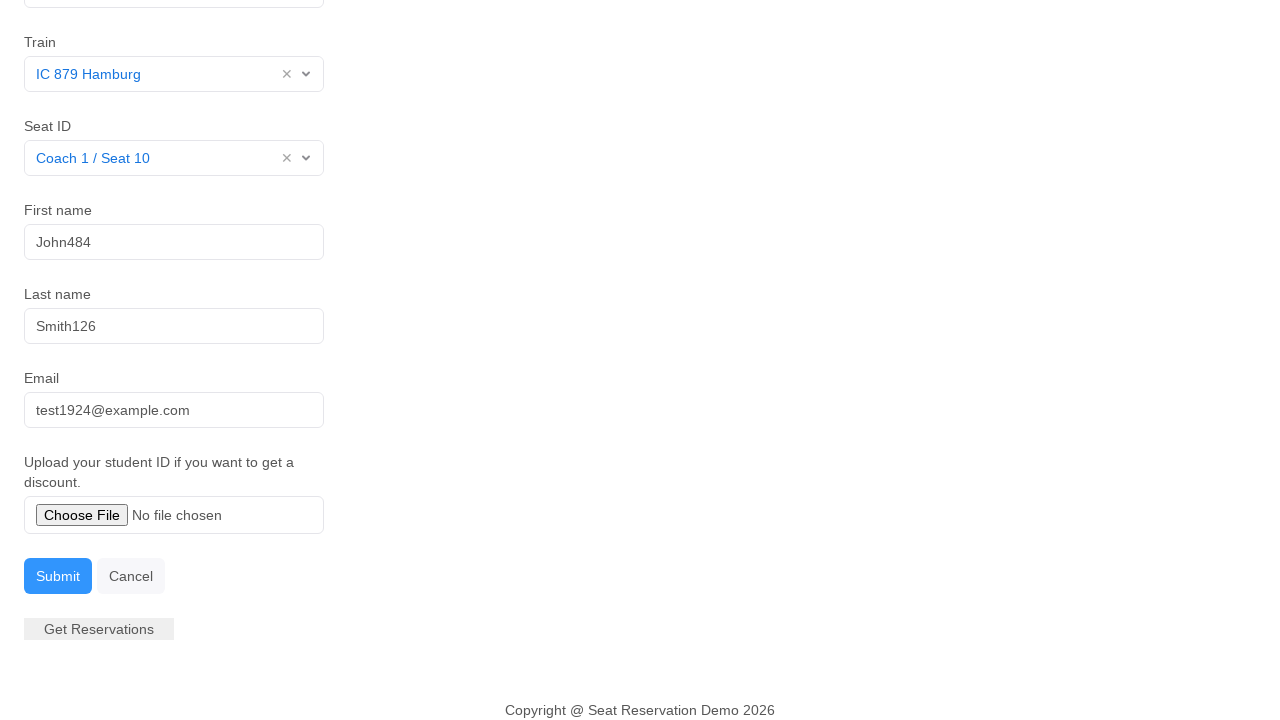

Waited 1 second for alert to appear
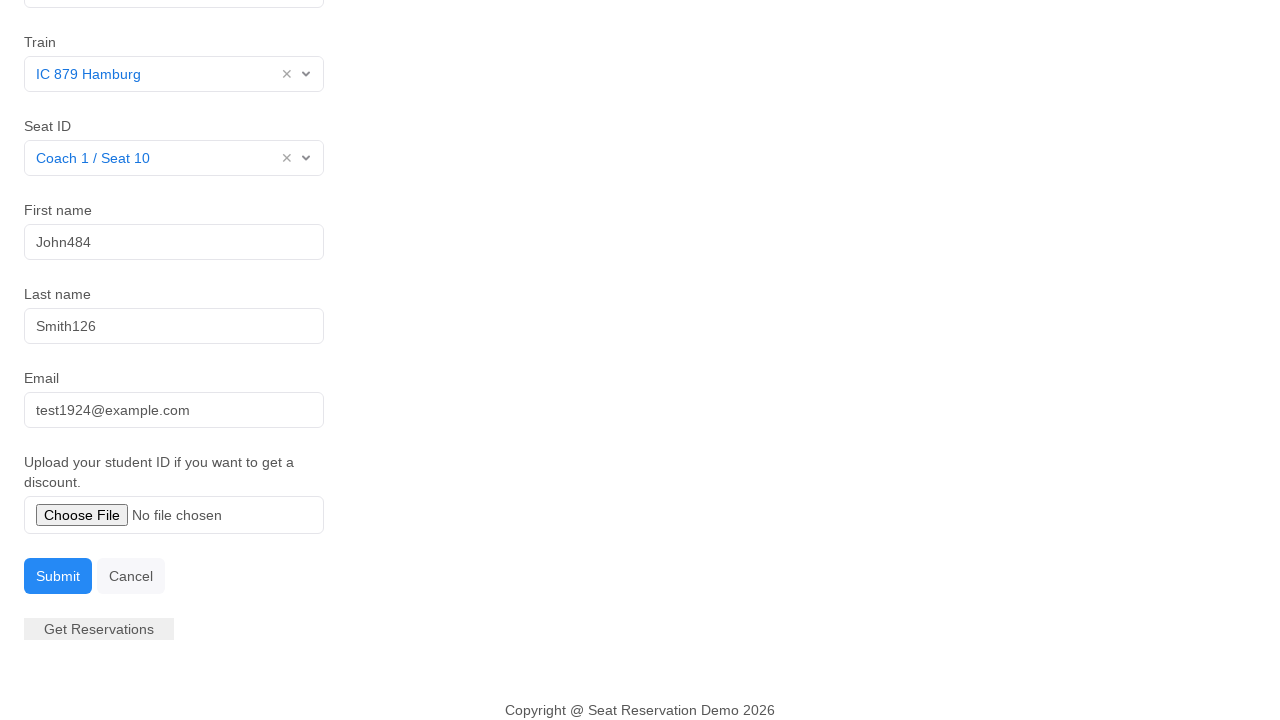

Set up dialog handler to accept confirmation alert
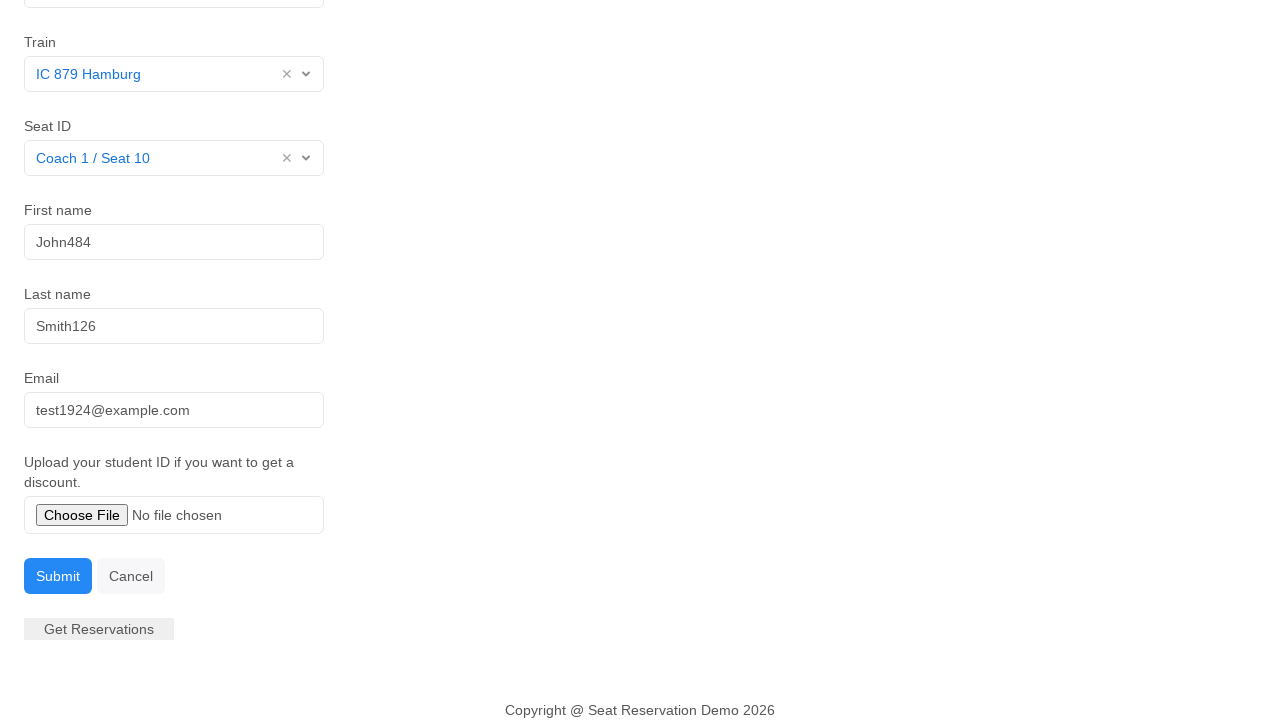

Alert was not automatically handled, waited additional time
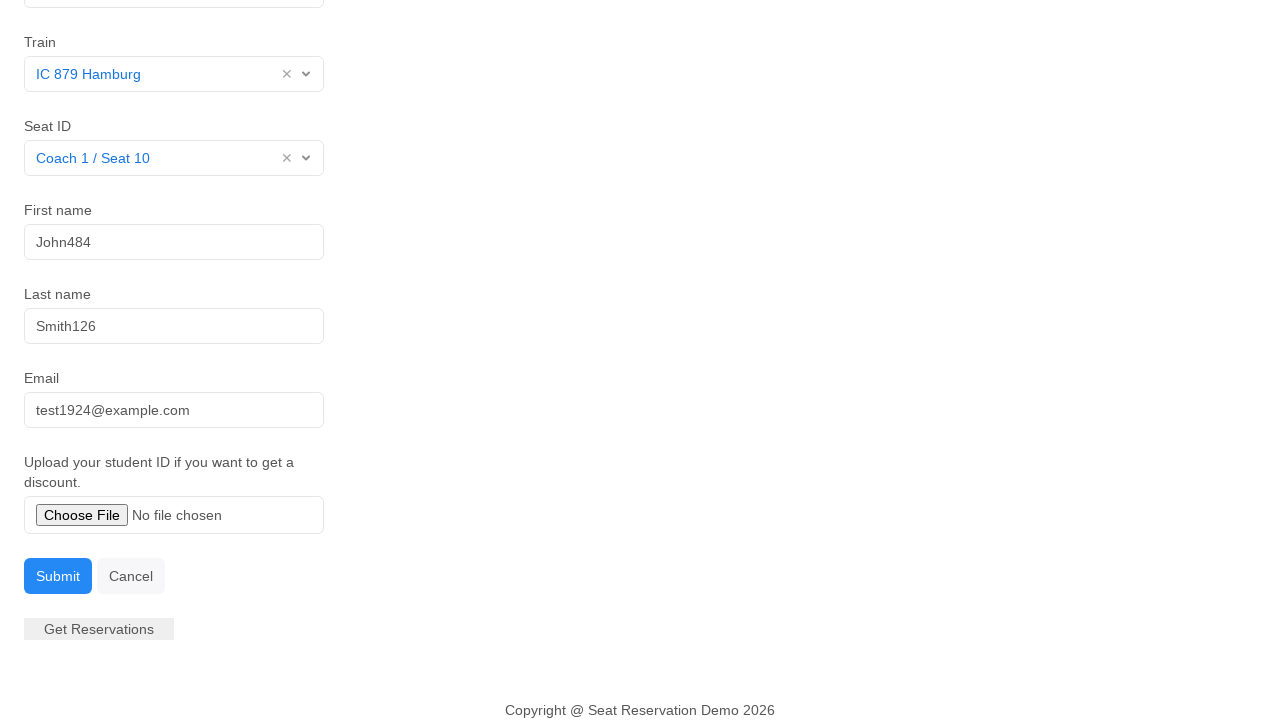

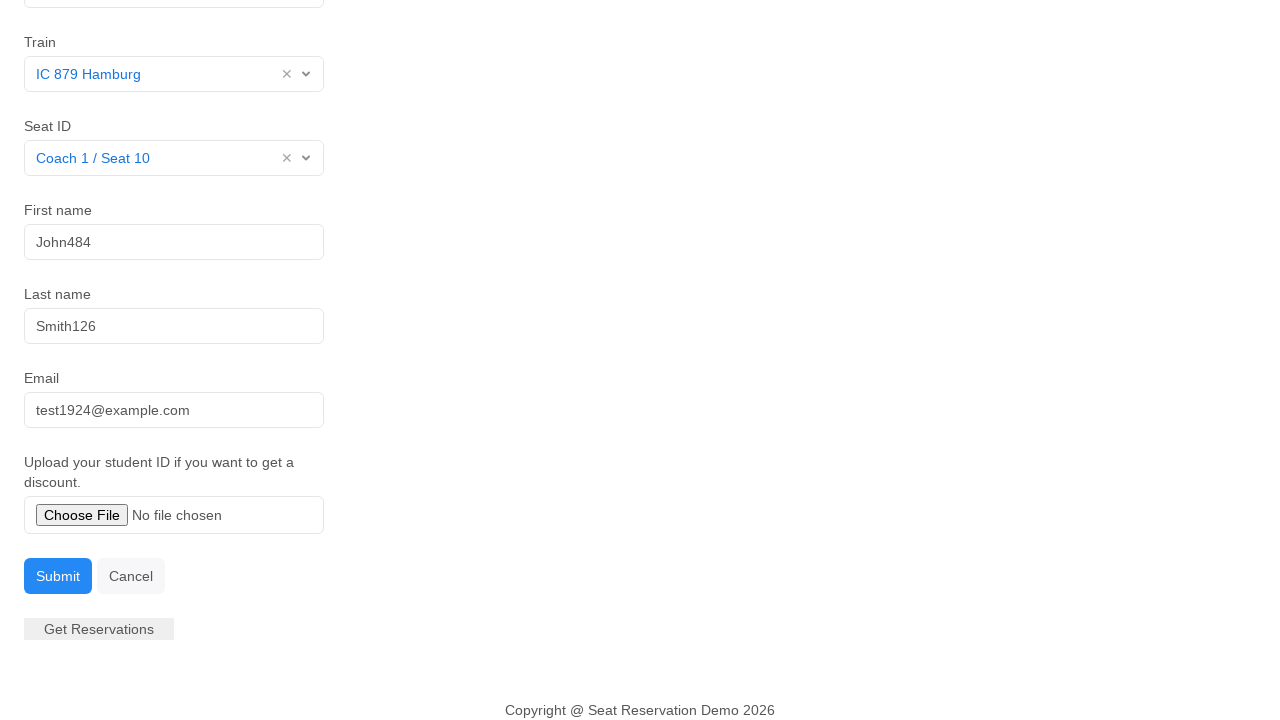